Tests partial link text interaction by clicking on a link containing "Elemental" text on the page, which navigates to an external site.

Starting URL: https://the-internet.herokuapp.com/login

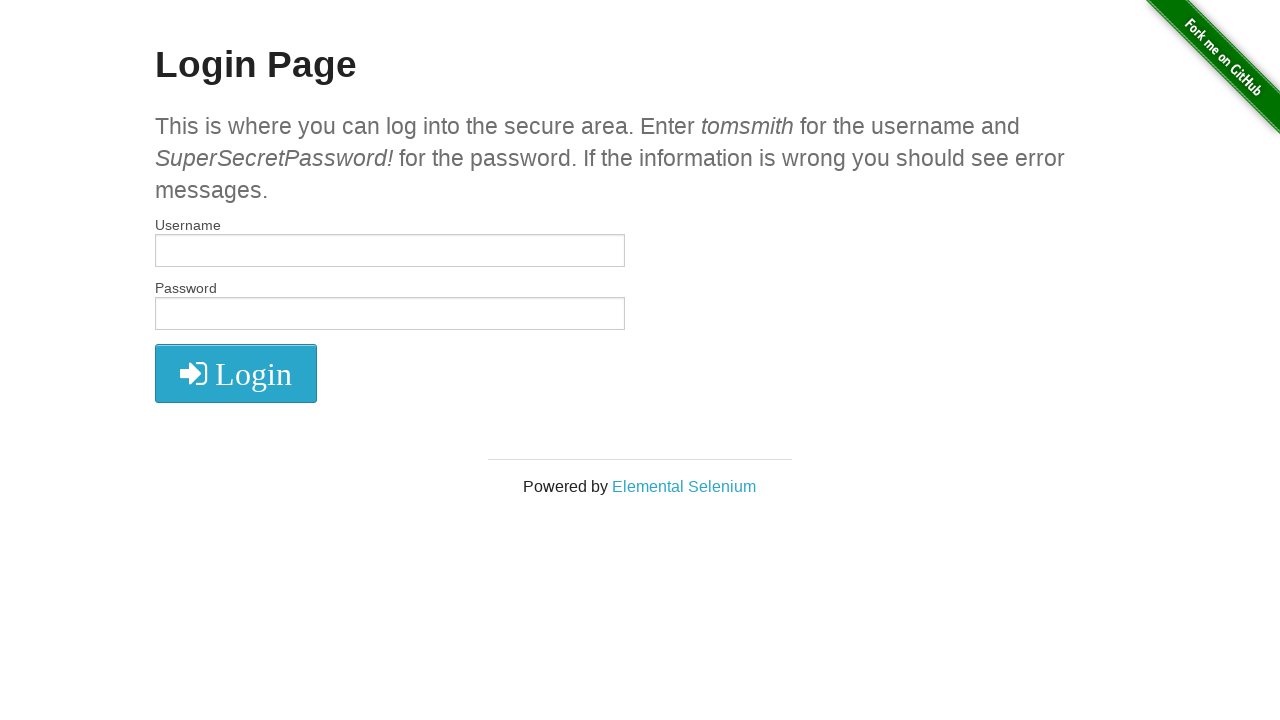

Clicked on link containing 'Elemental' text at (684, 486) on a:has-text('Elemental')
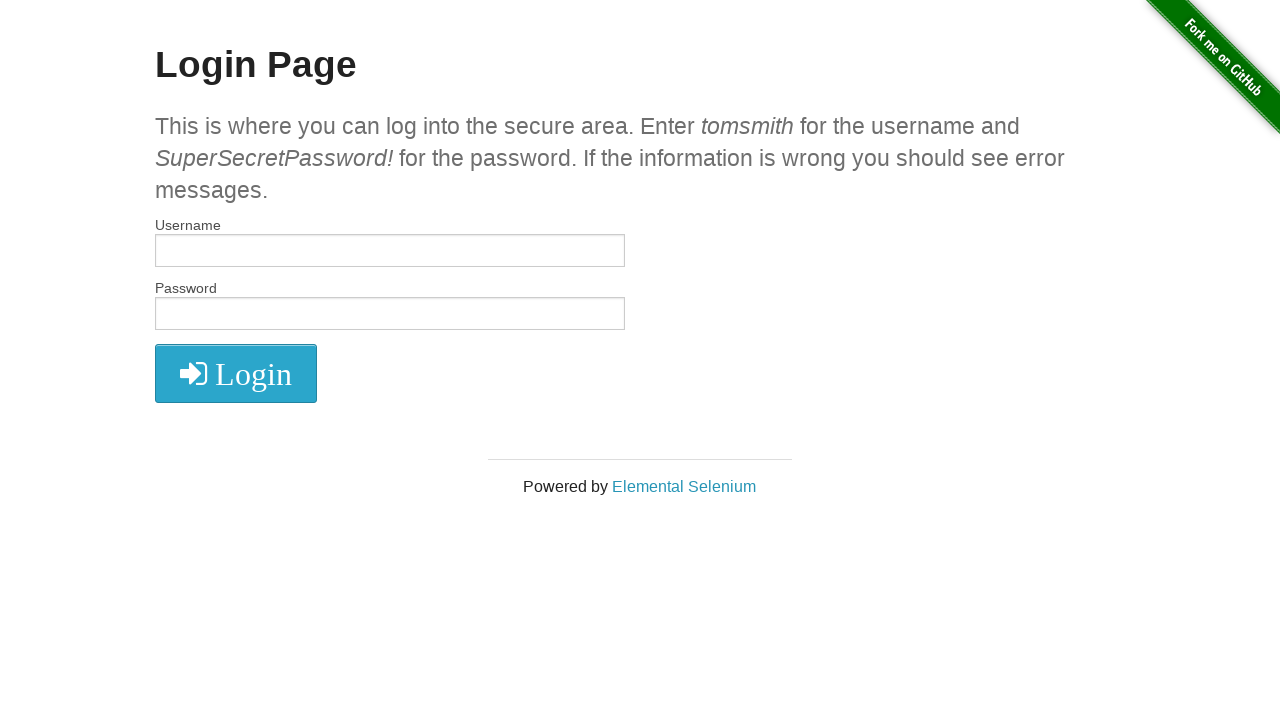

Navigation to external site completed and page loaded
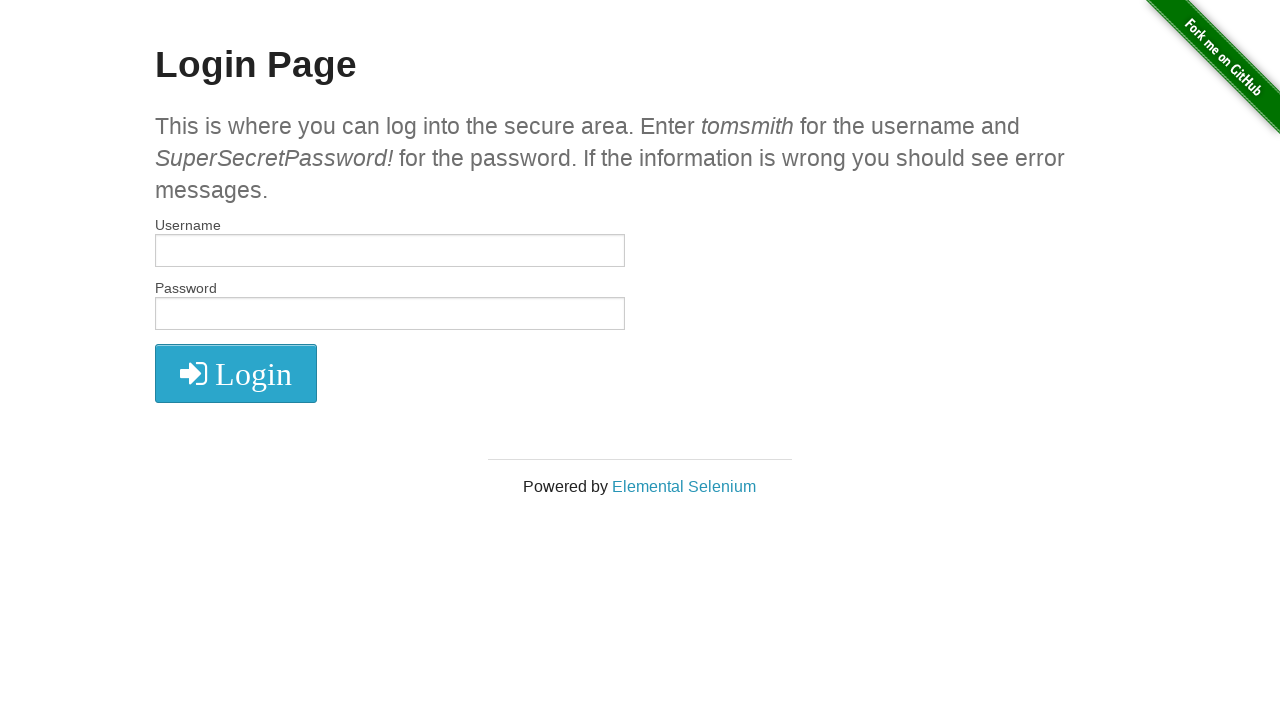

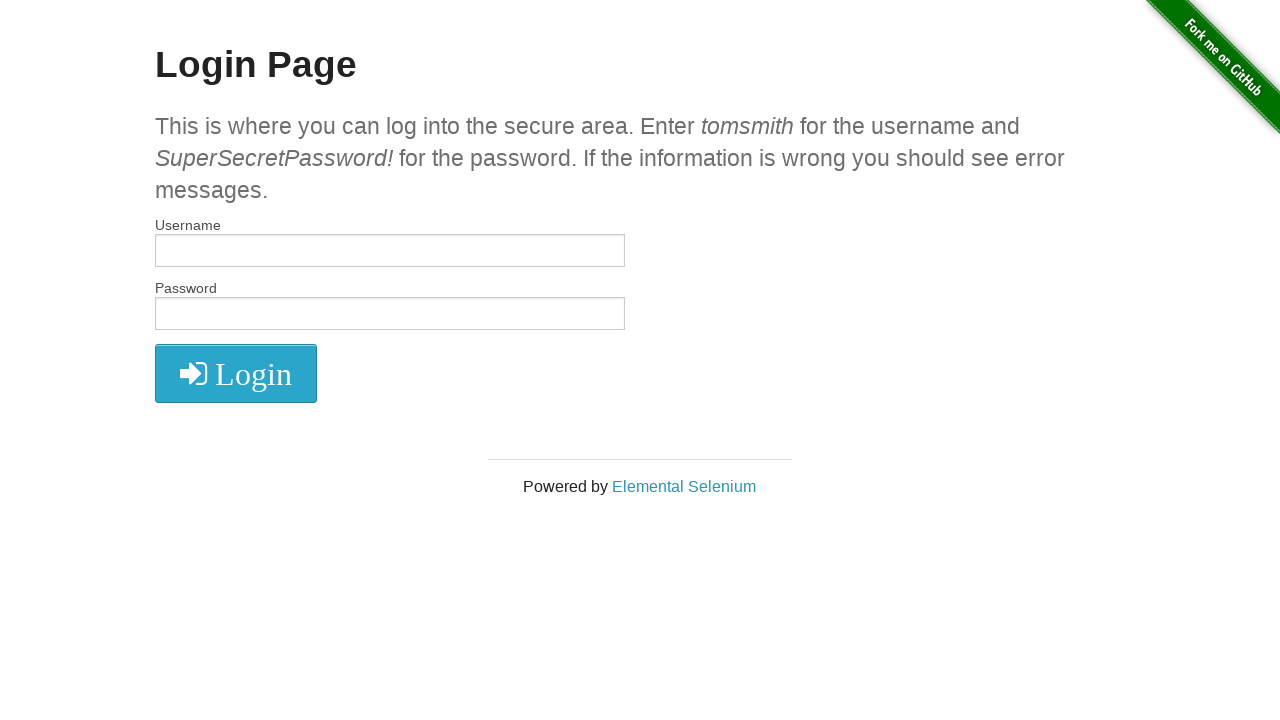